Tests tooltip functionality by hovering over an element inside an iframe and verifying the tooltip content appears

Starting URL: https://jqueryui.com/tooltip/

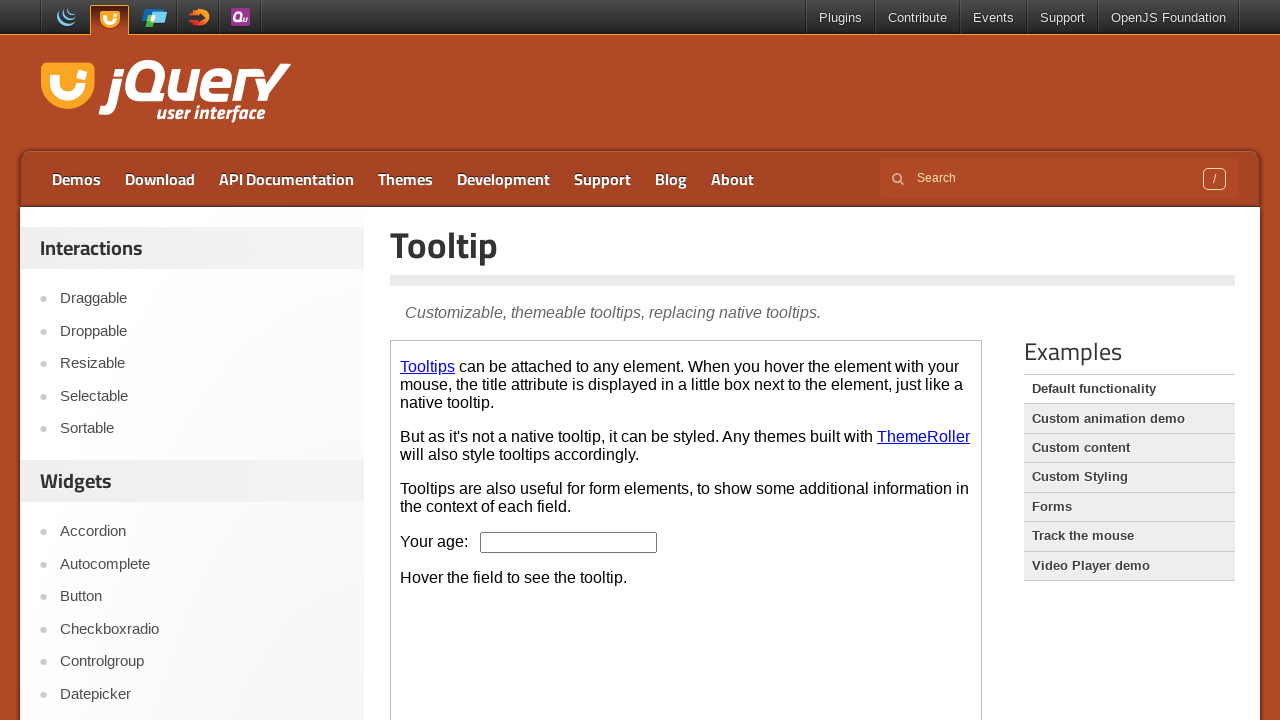

Located the demo iframe containing tooltip functionality
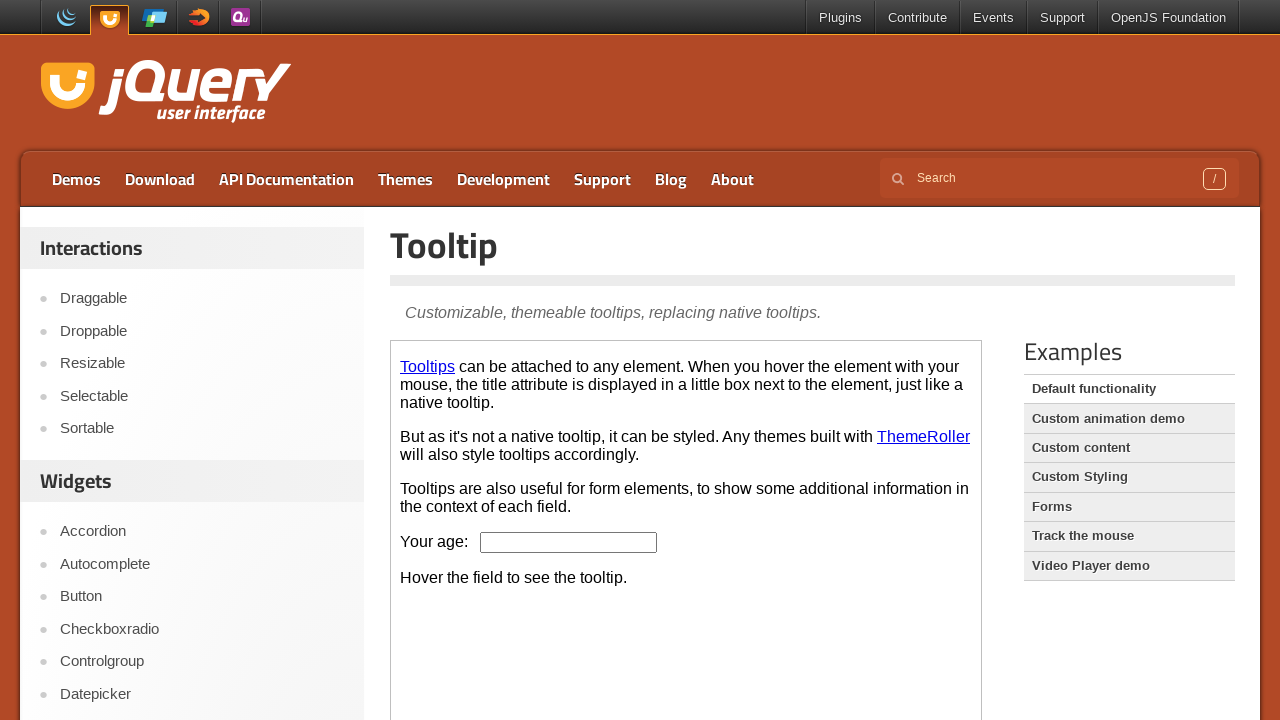

Located the age input box element
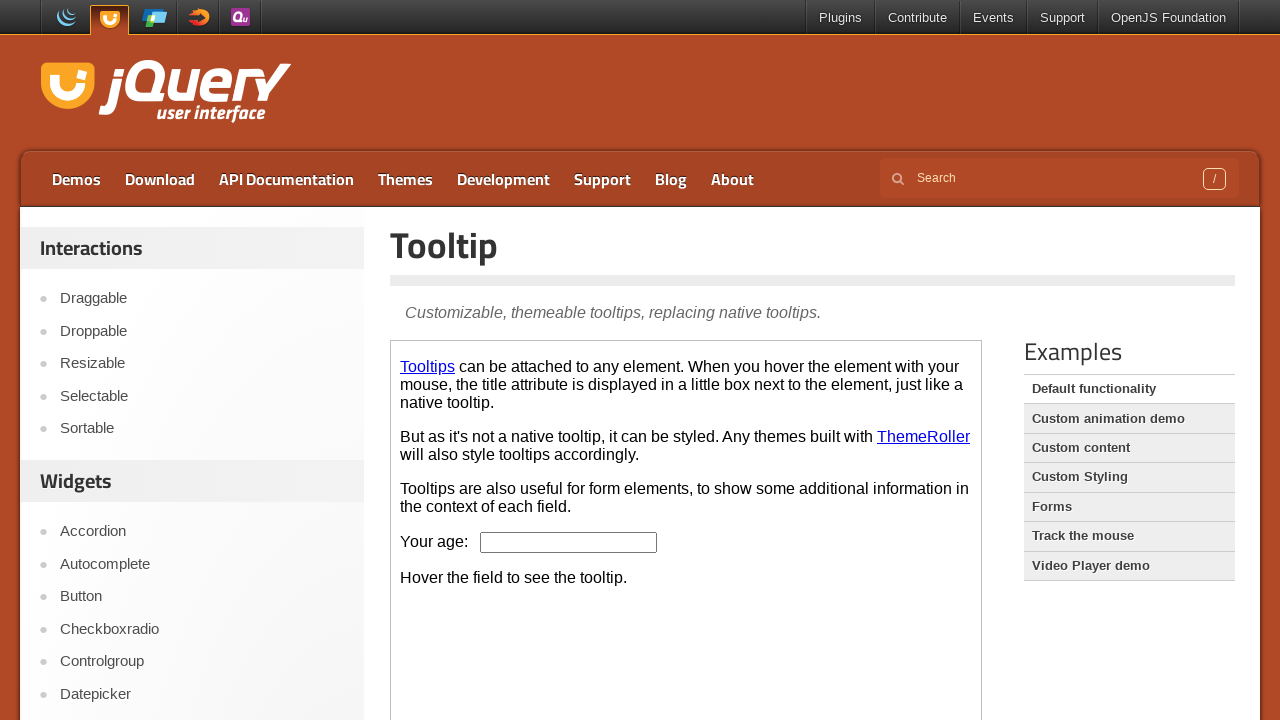

Hovered over the age input box to trigger tooltip at (569, 542) on .demo-frame >> internal:control=enter-frame >> #age
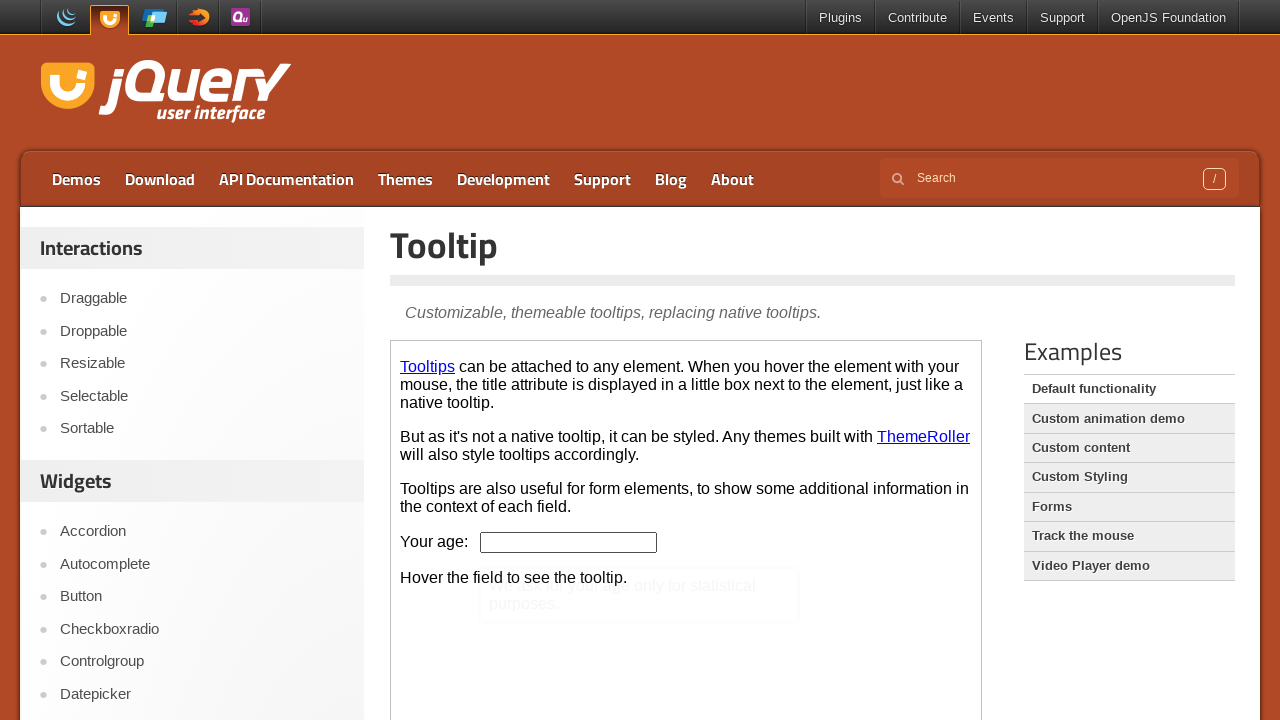

Located the tooltip content element
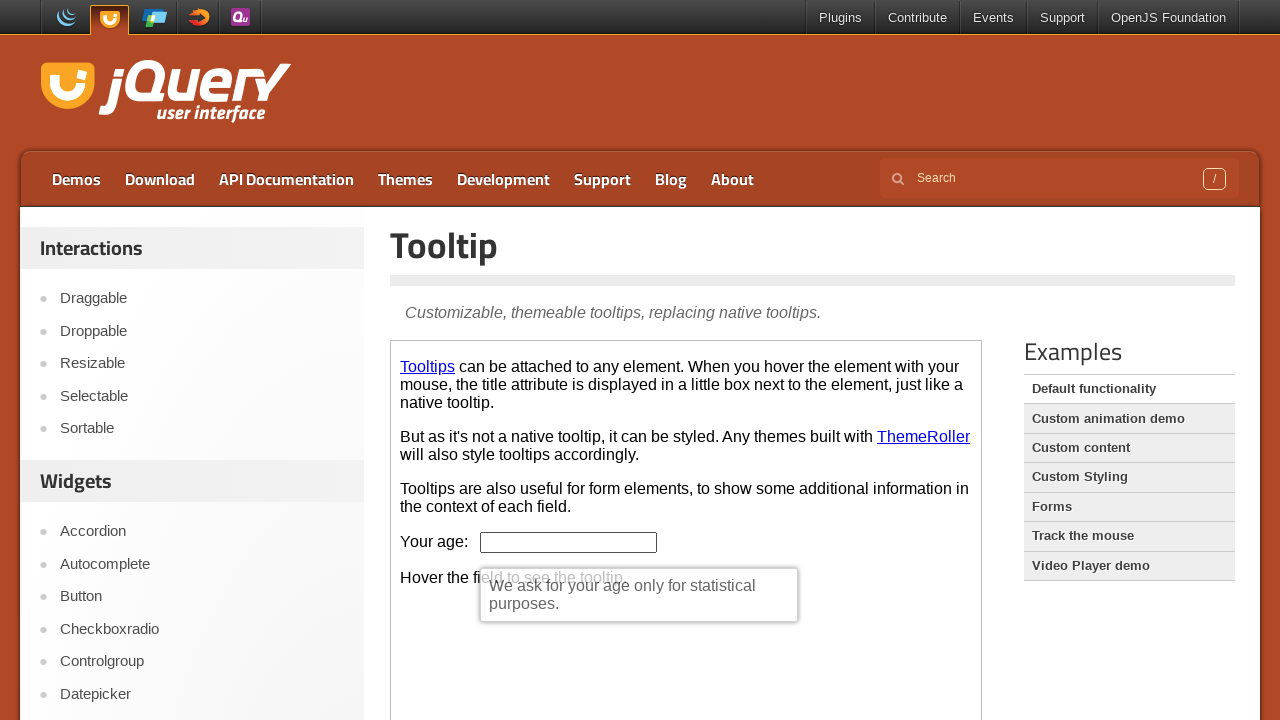

Tooltip content appeared and is now visible
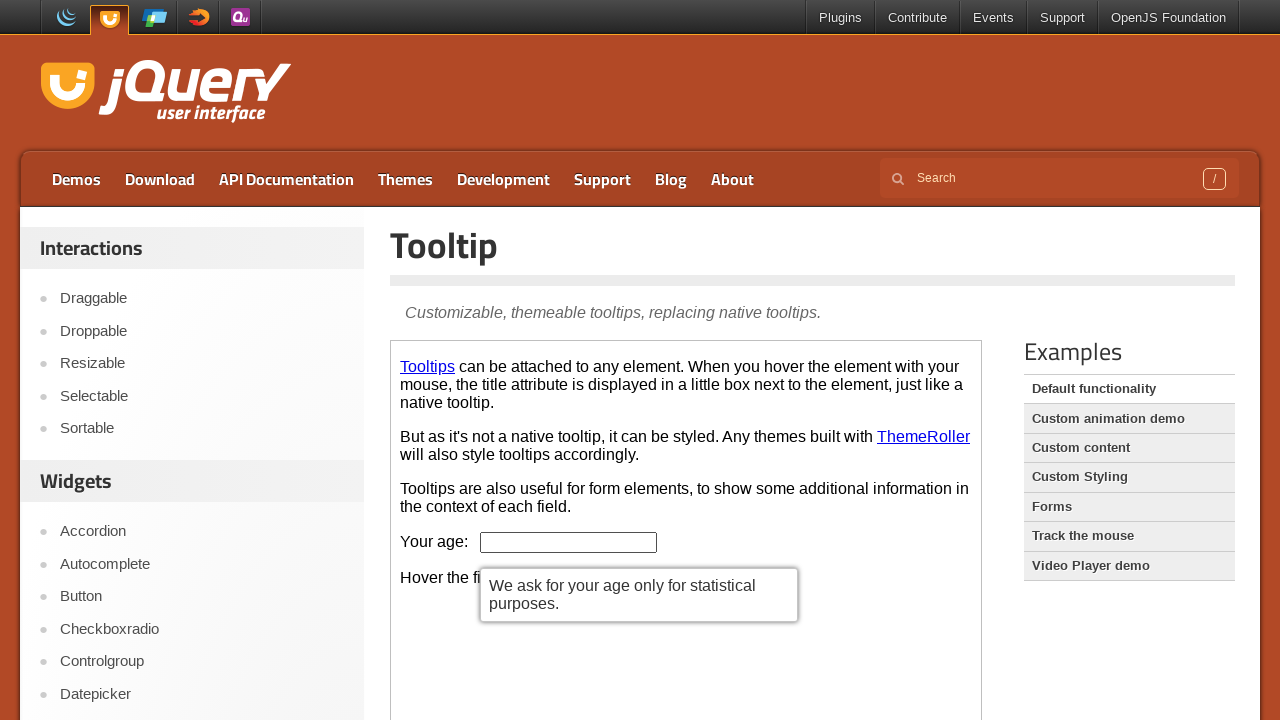

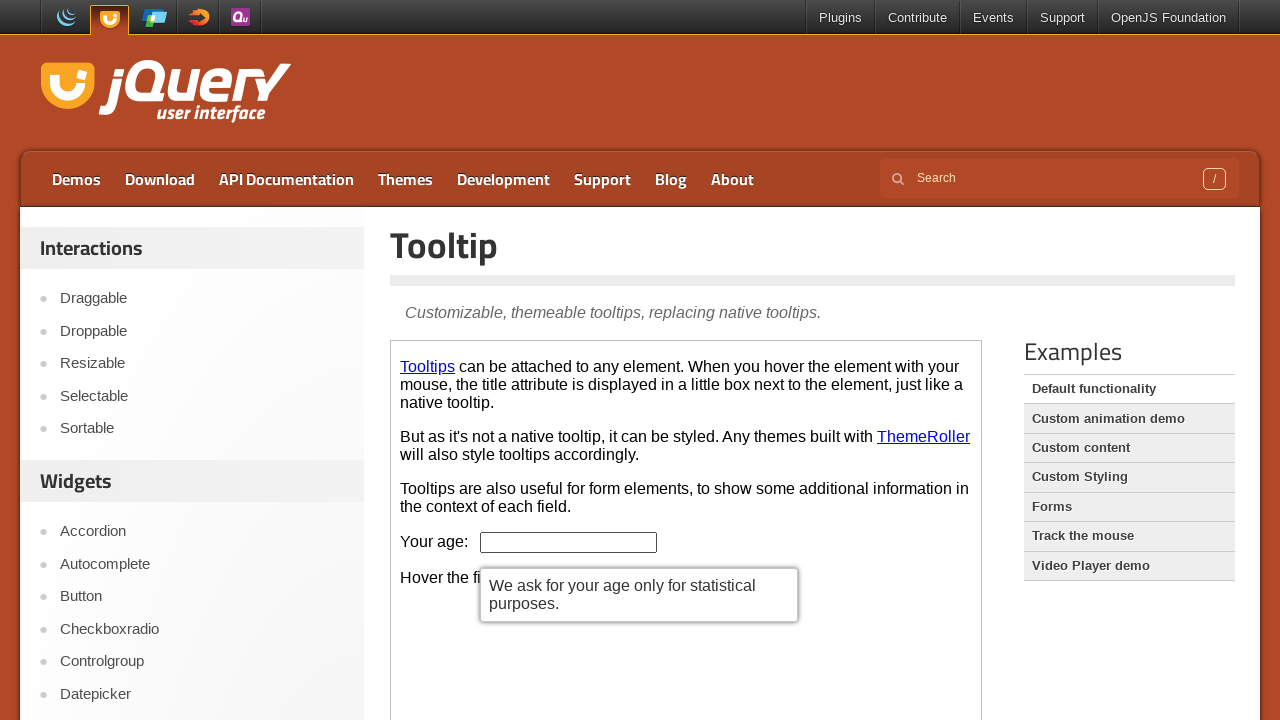